Tests opening a new tabbed window by clicking a button, switching to the new tab, and then switching back to the parent window.

Starting URL: https://demo.automationtesting.in/Windows.html

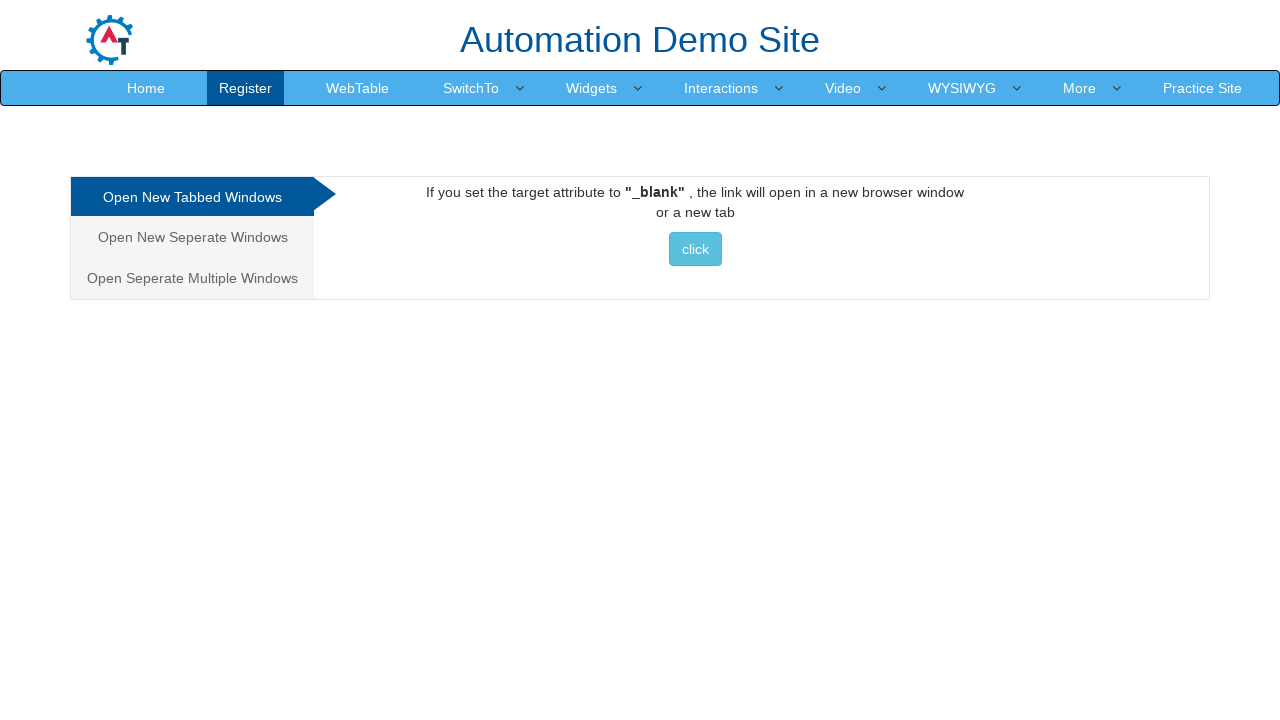

Clicked on 'Open New Tabbed Windows' tab at (192, 197) on xpath=//a[contains(text(),'Open New Tabbed Windows')]
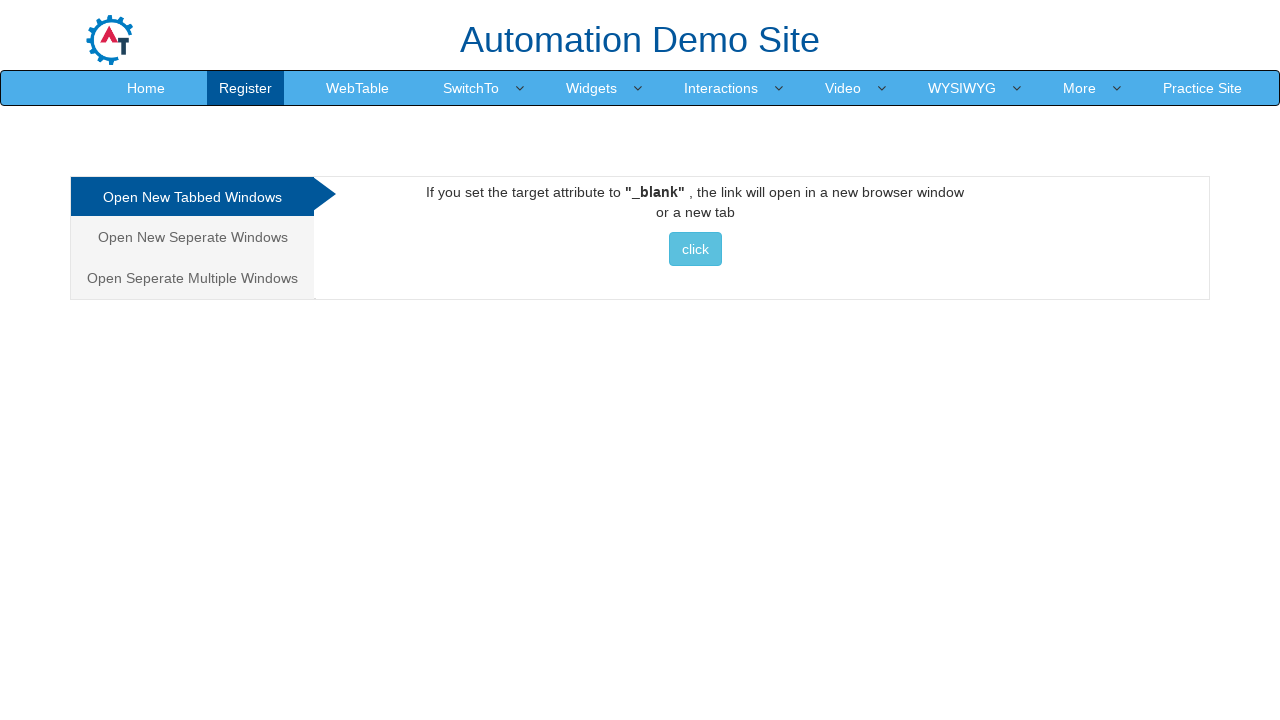

Clicked button to open new tabbed window at (695, 249) on xpath=//a/button[contains(text(),'click')]
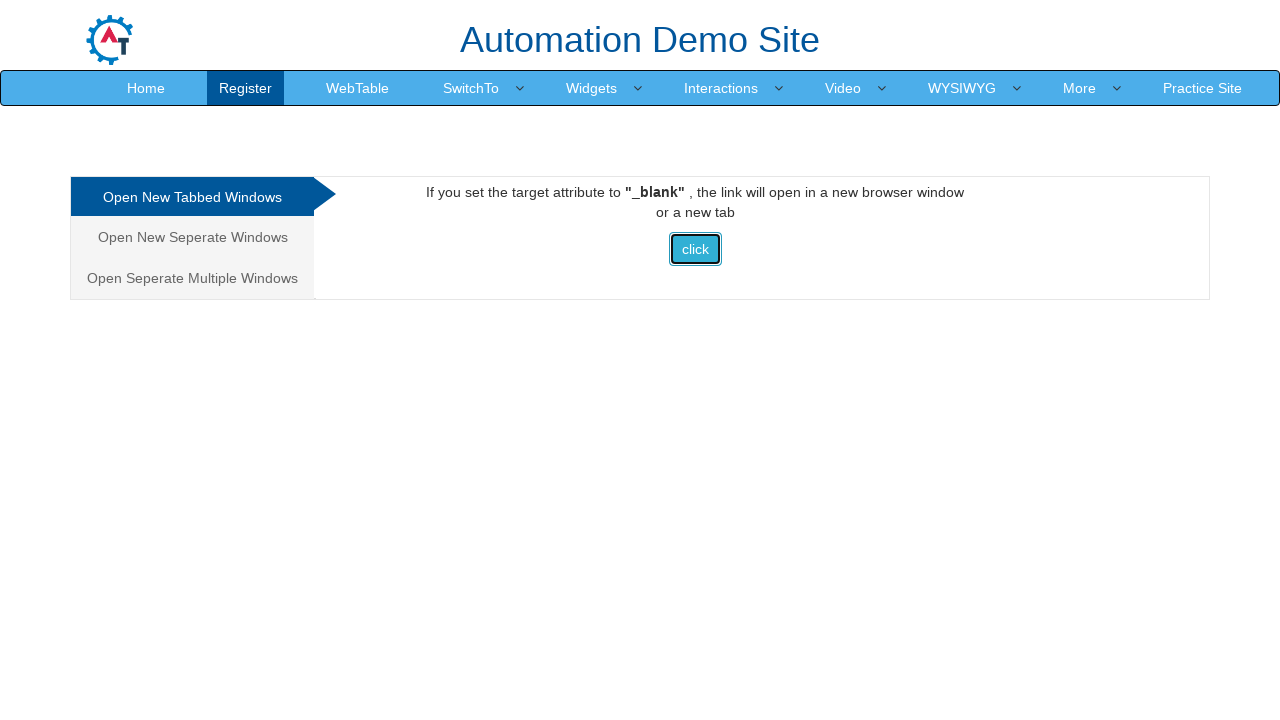

Captured new page object from context
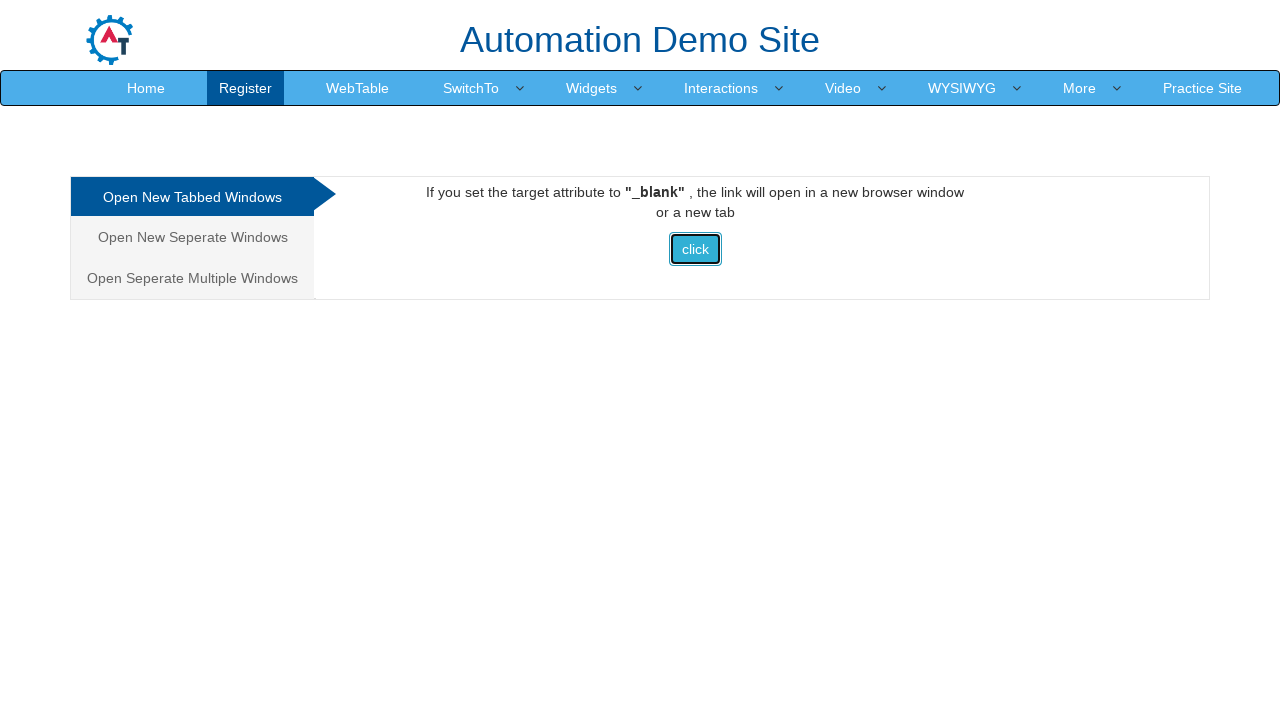

New page finished loading
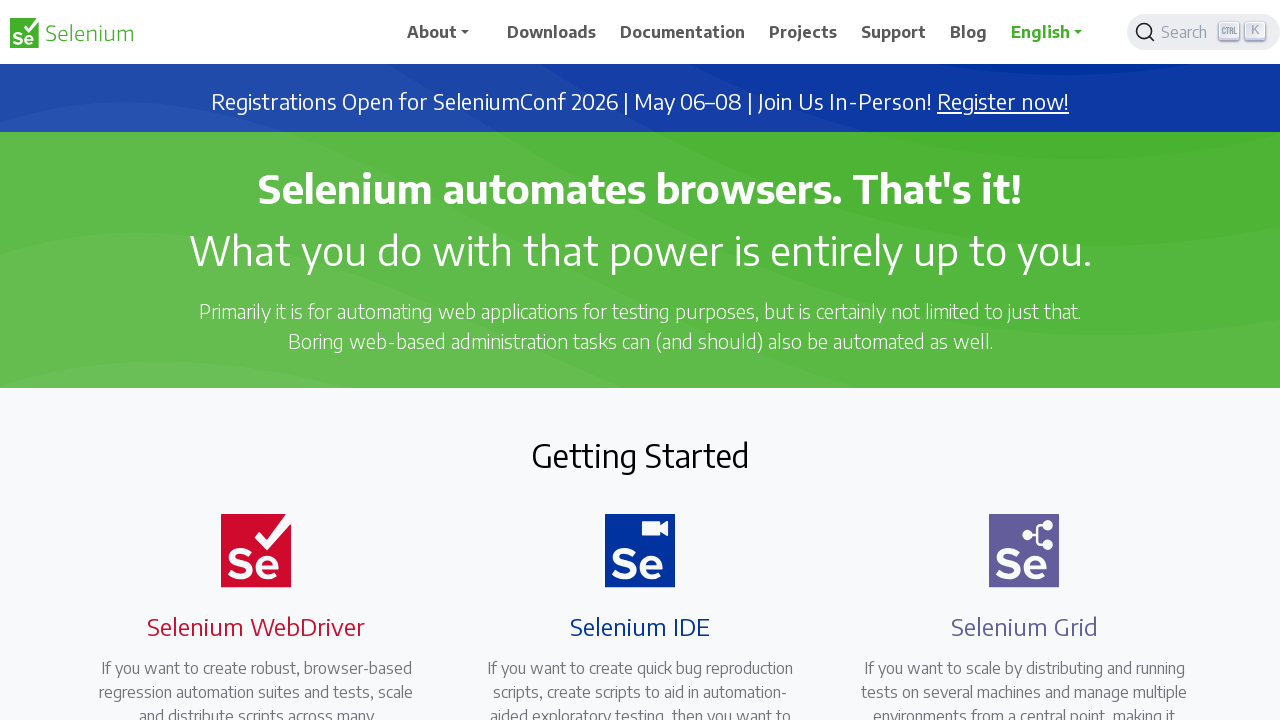

Printed new page title: Selenium
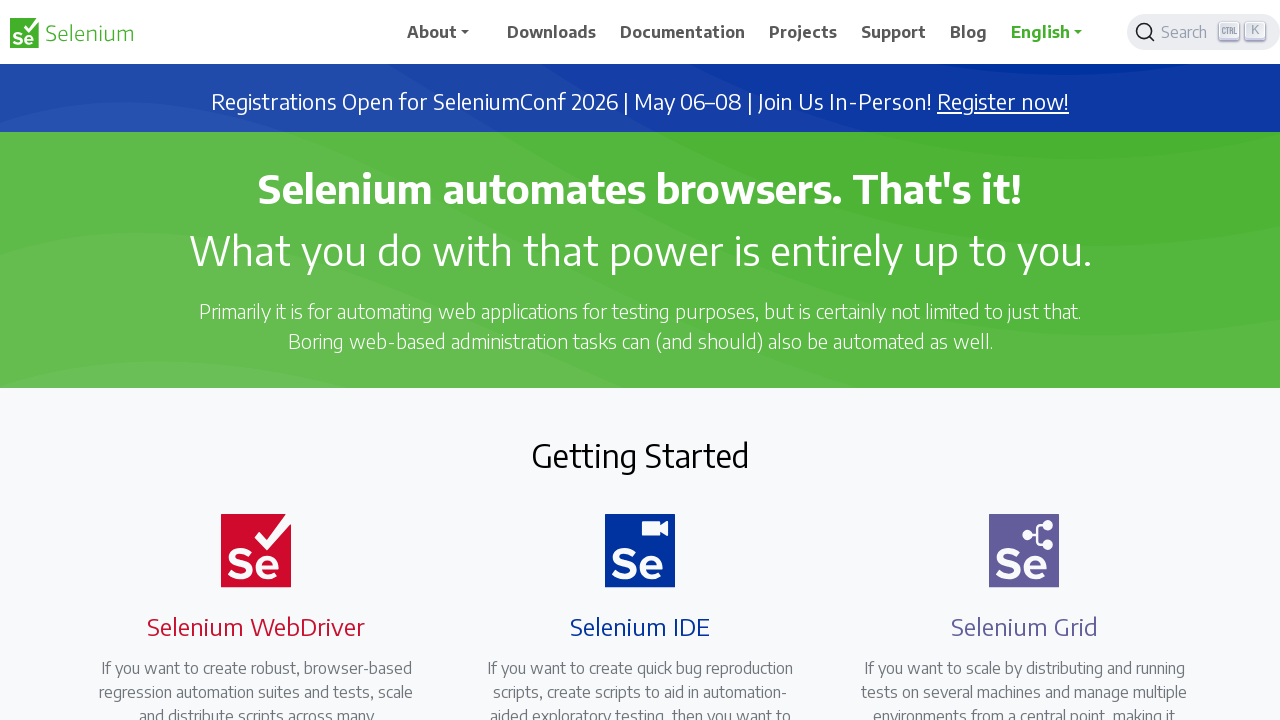

Switched back to original page and printed title: Frames & windows
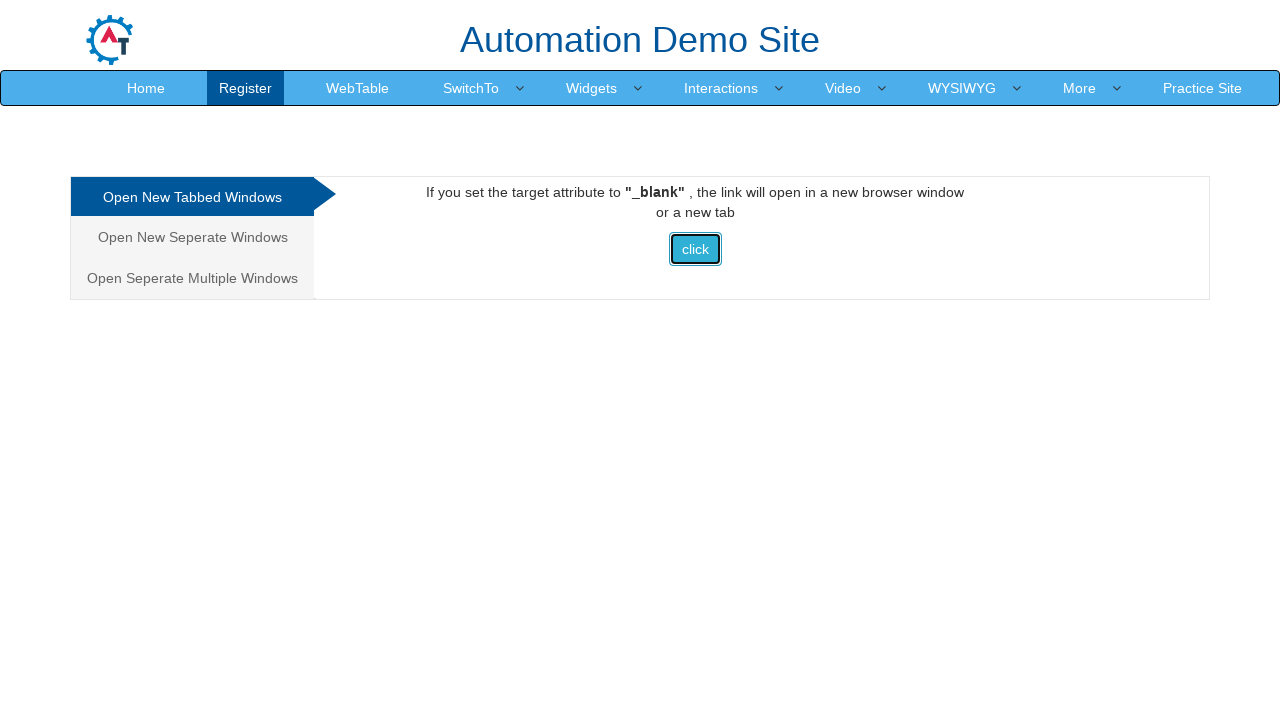

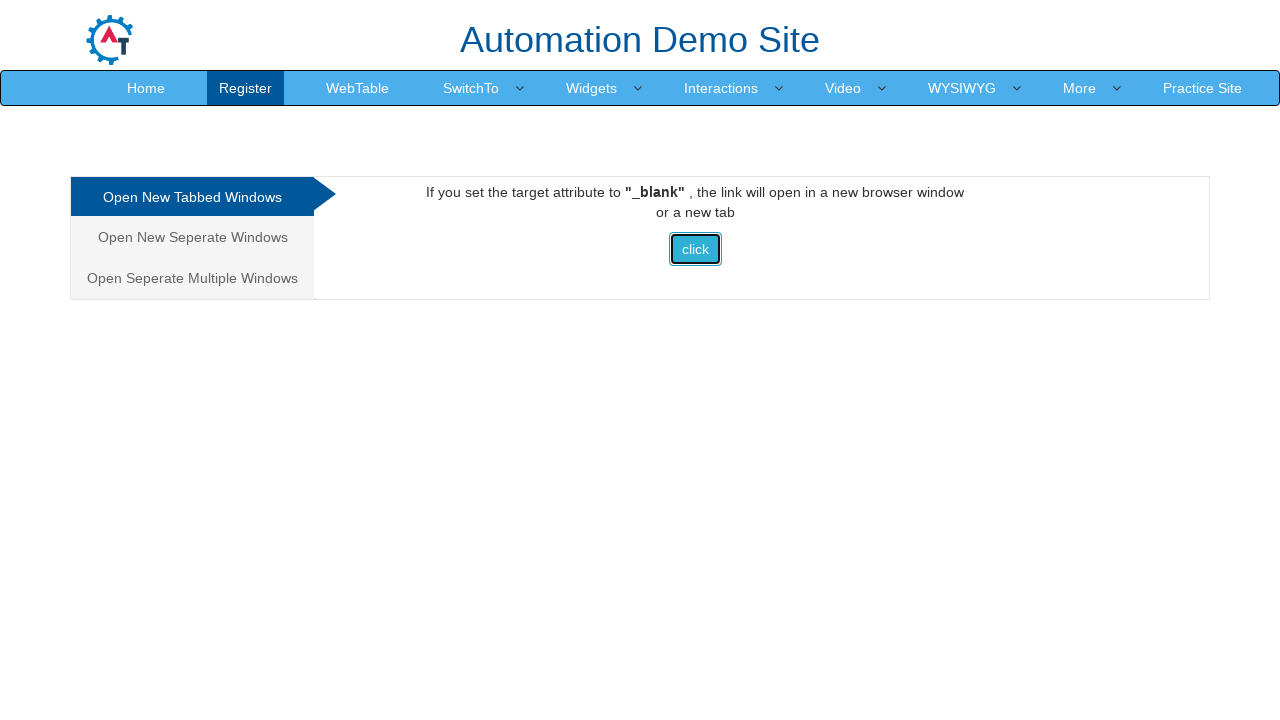